Tests navigation on calculator.net by clicking on the BMI calculator link and then the Calorie calculator link

Starting URL: https://www.calculator.net/

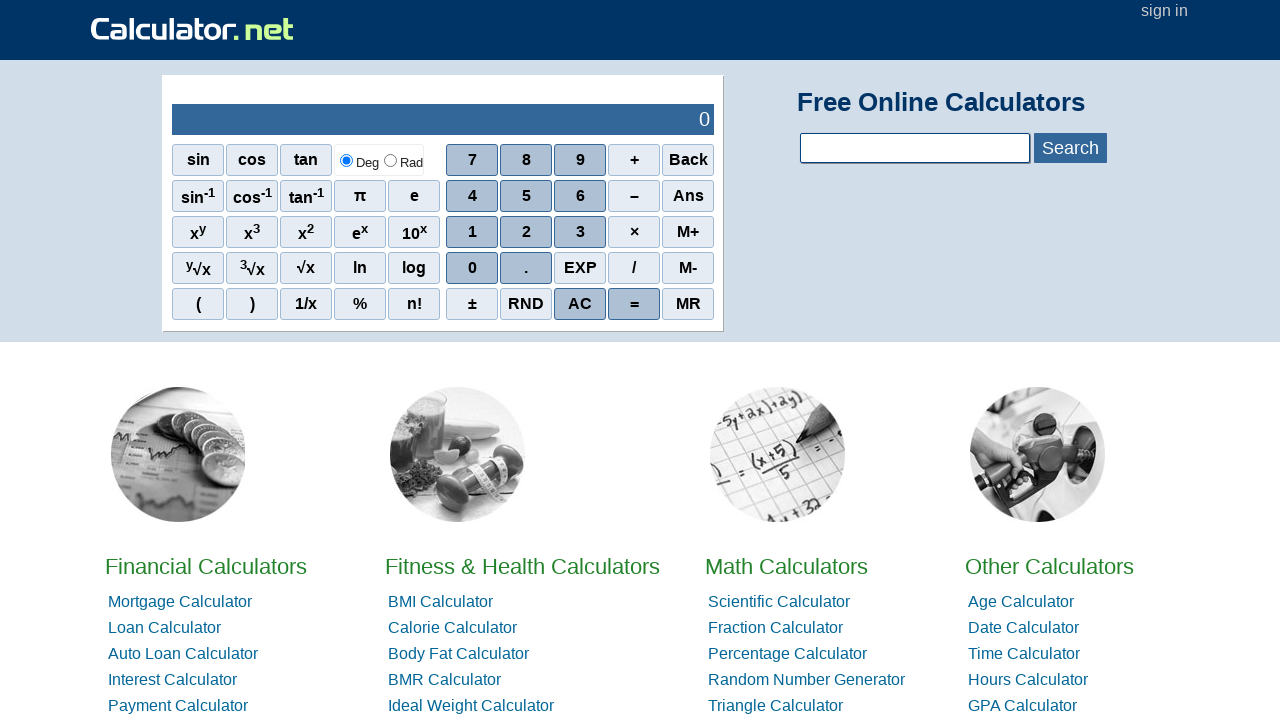

Clicked on BMI calculator link at (440, 602) on a:has-text('BMI')
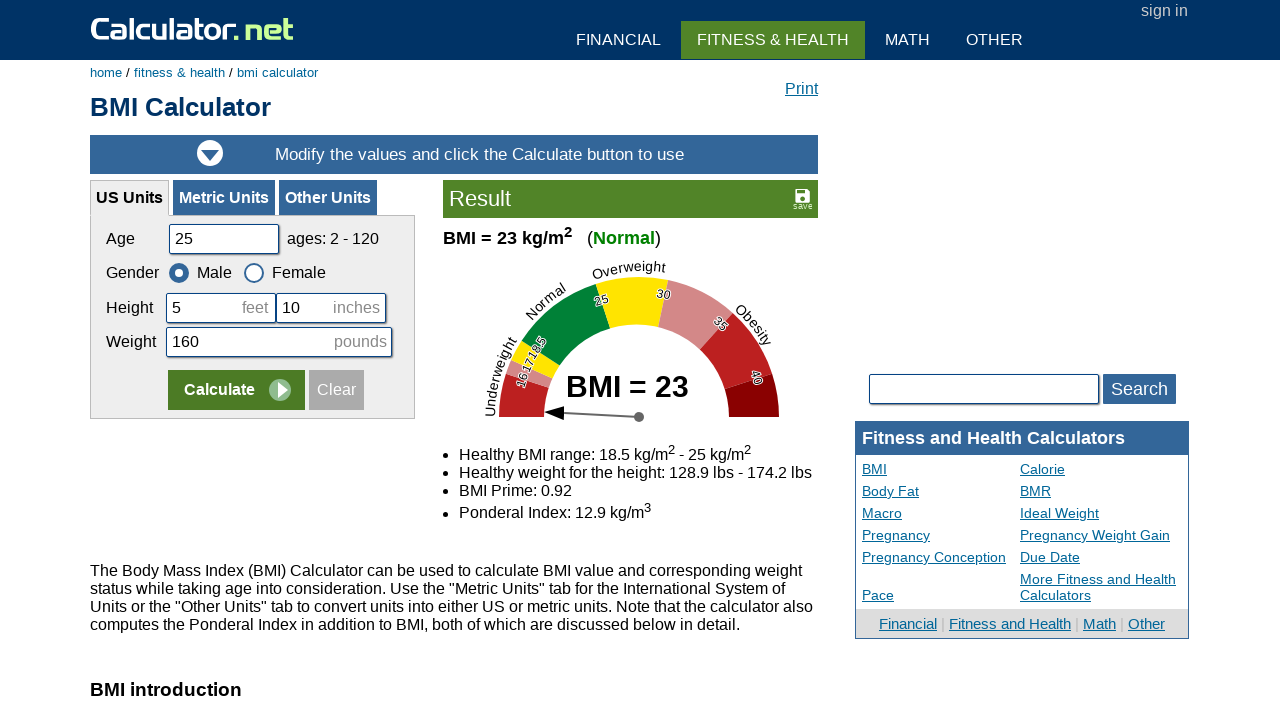

BMI calculator page loaded
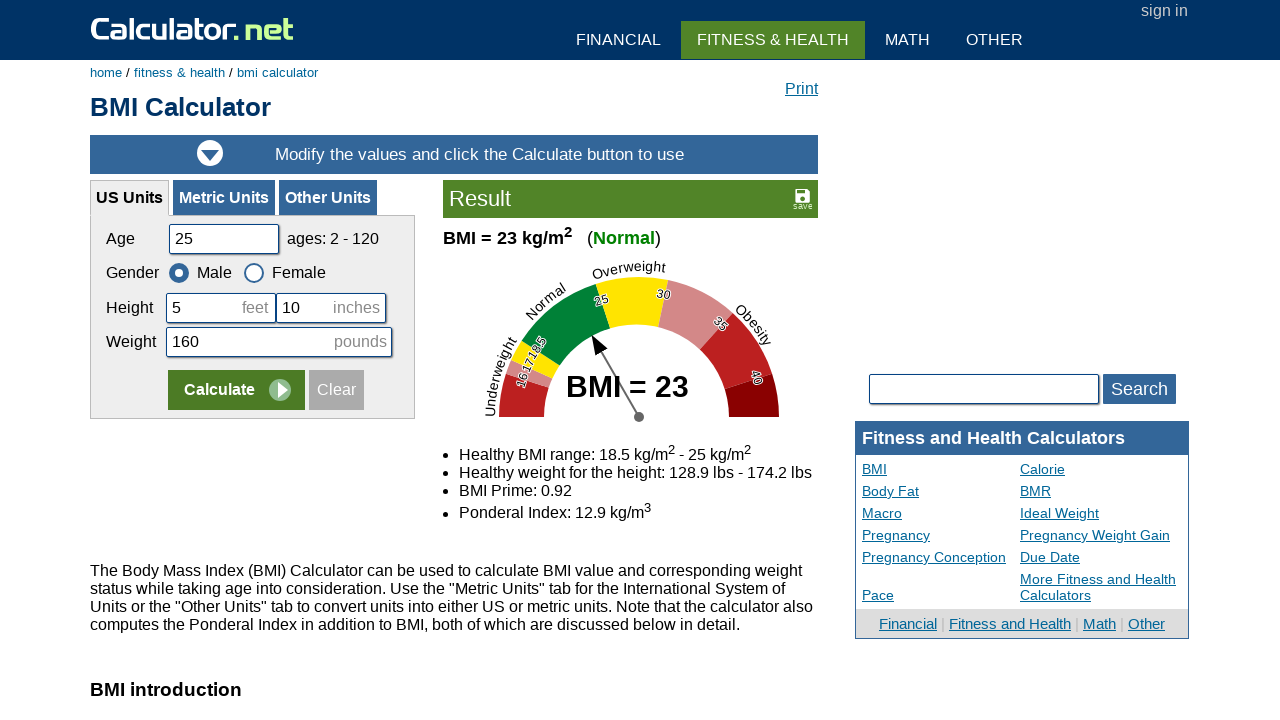

Clicked on Calorie calculator link at (1099, 469) on a:has-text('Calorie')
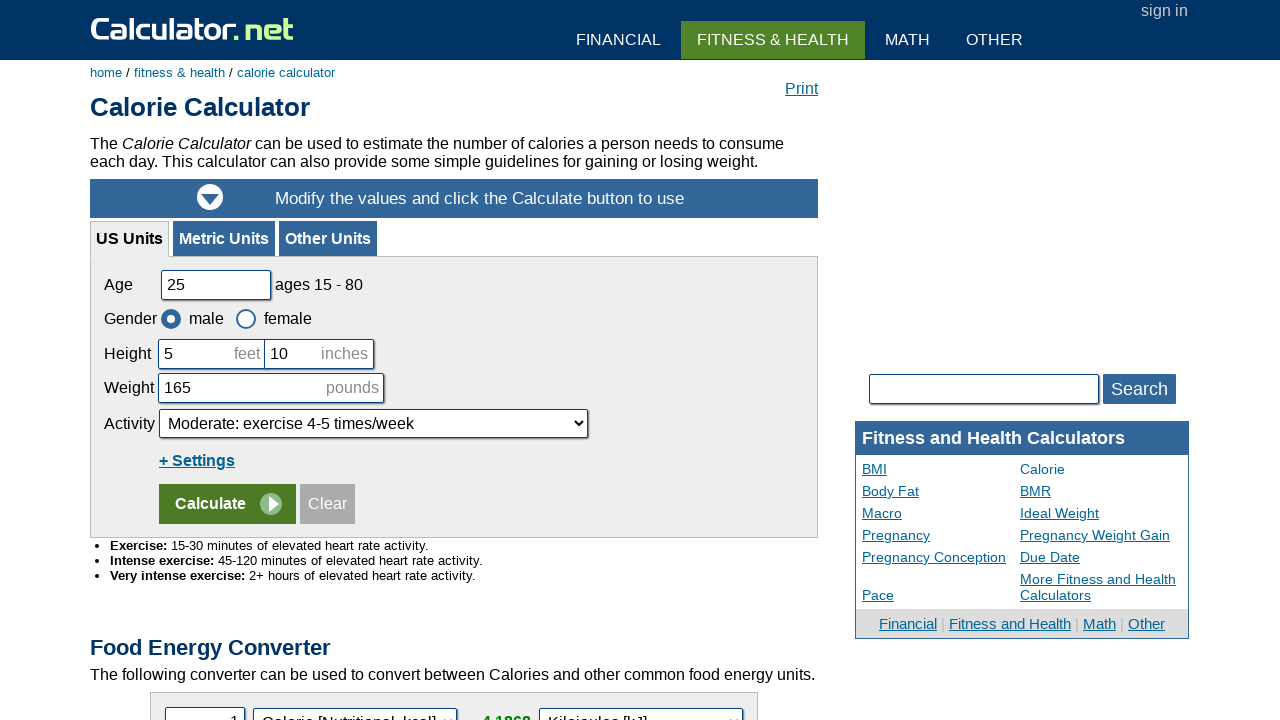

Calorie calculator page loaded
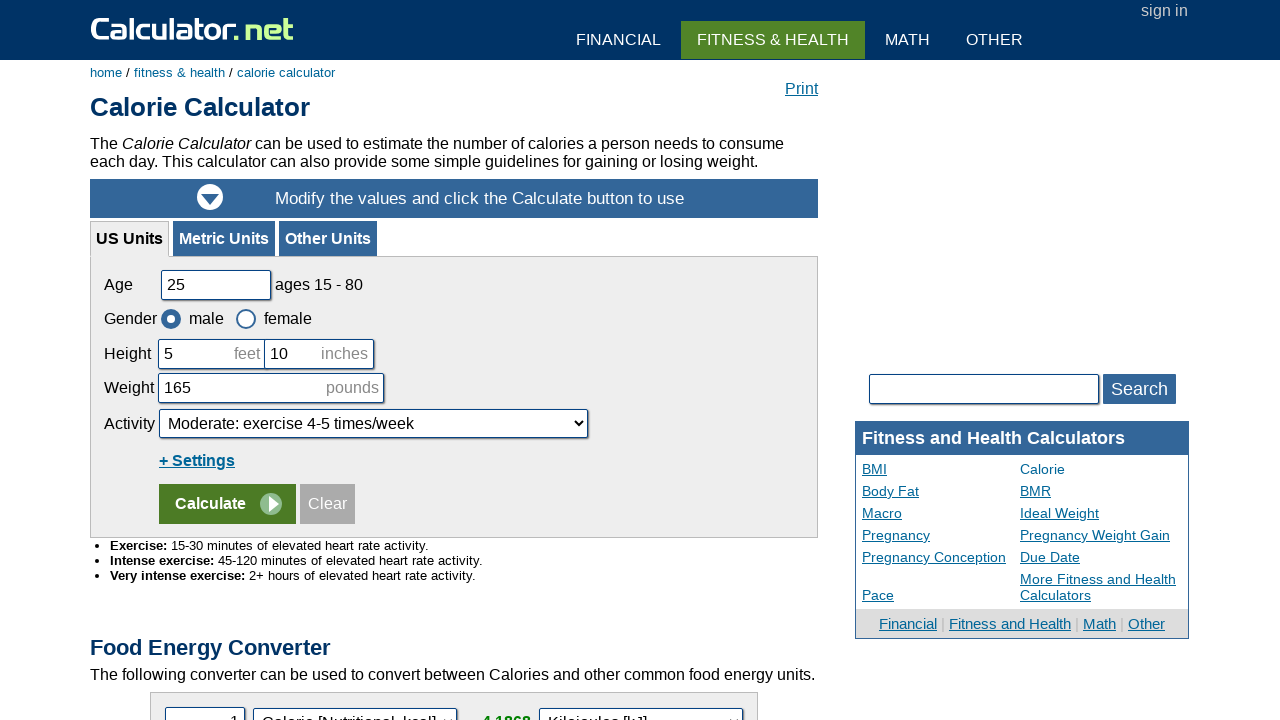

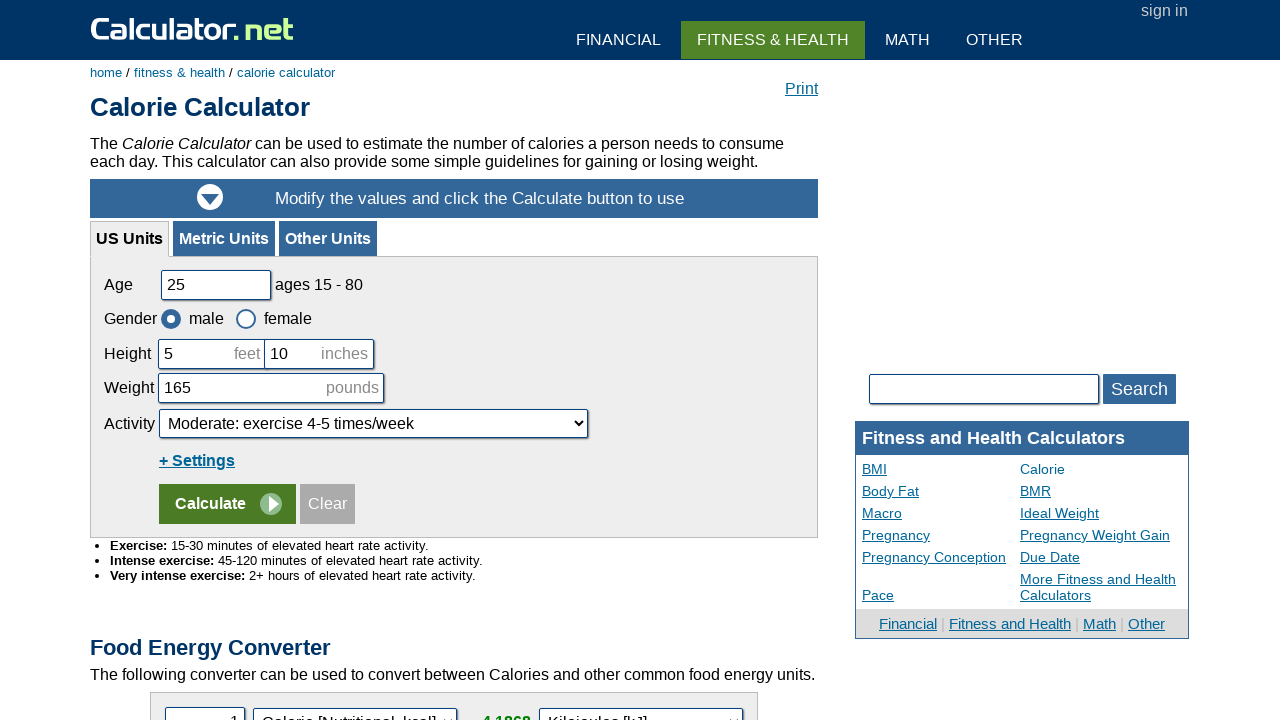